Navigates to rediff.com homepage and waits for the page to load. The original test deleted cookies before navigation, which is handled implicitly by Playwright's fresh browser context.

Starting URL: https://rediff.com

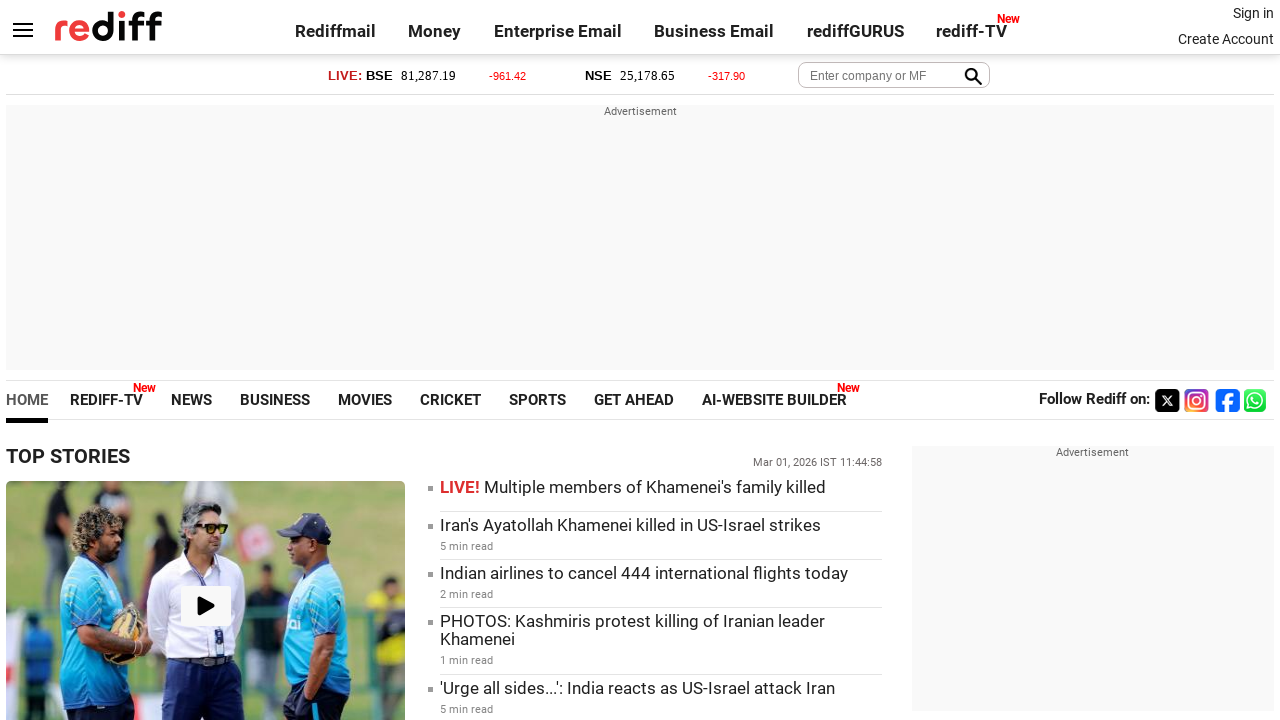

Navigated to rediff.com homepage
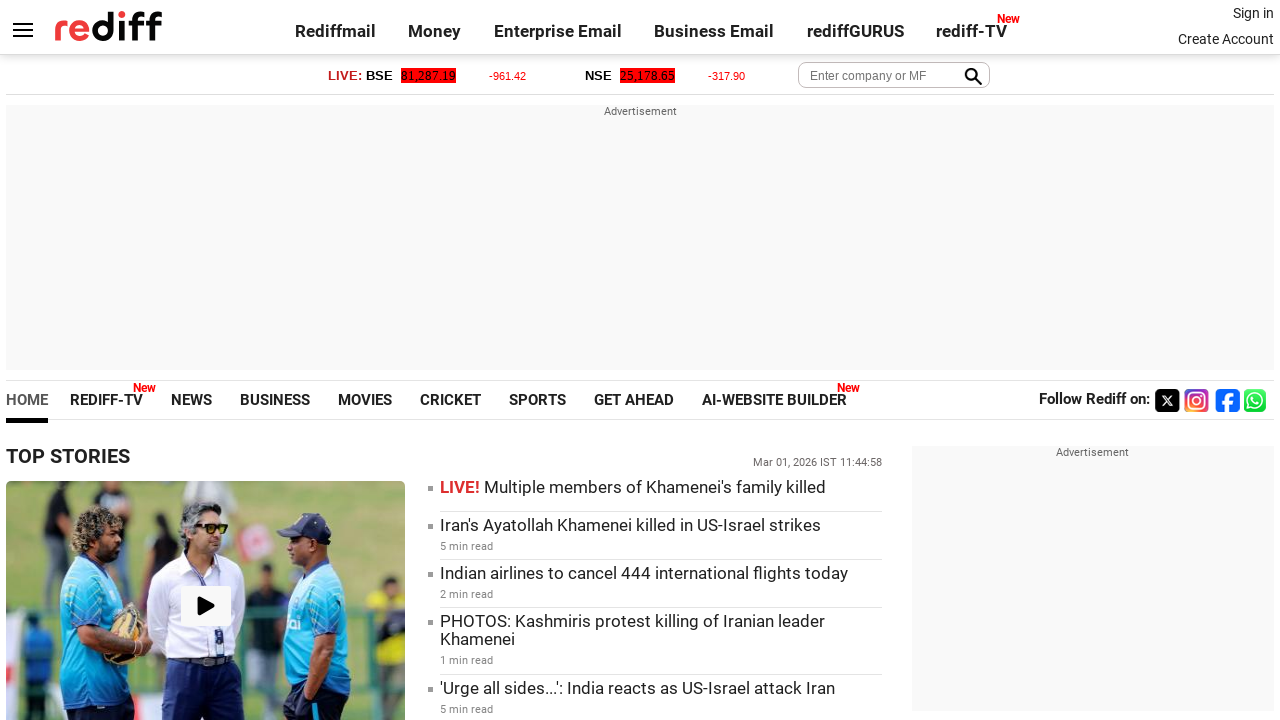

Page DOM content fully loaded
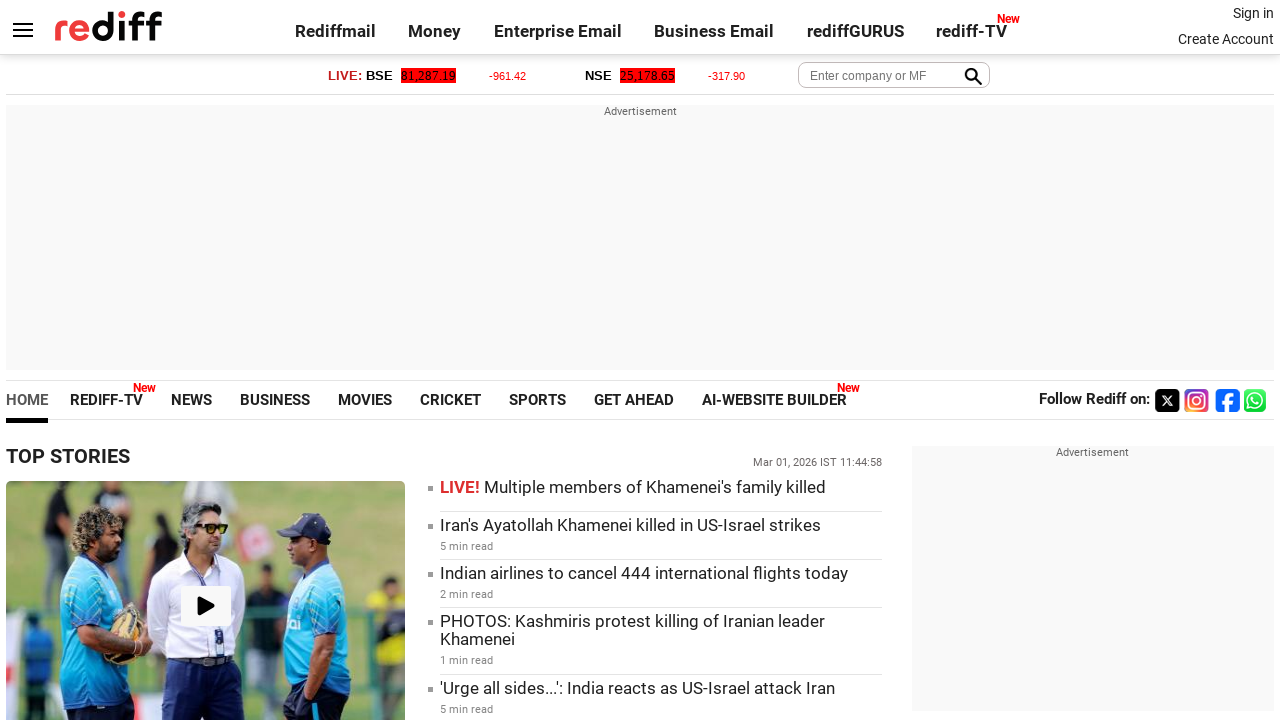

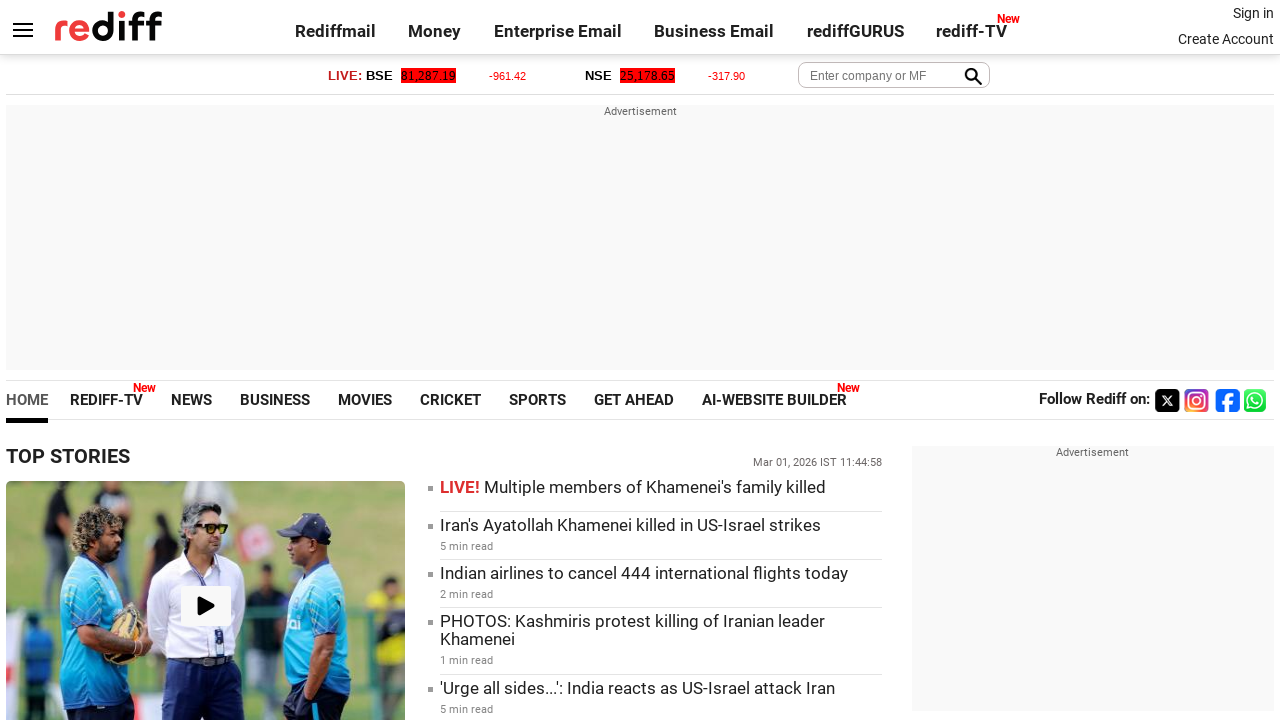